Tests that a todo item is removed if an empty text string is entered during edit.

Starting URL: https://demo.playwright.dev/todomvc

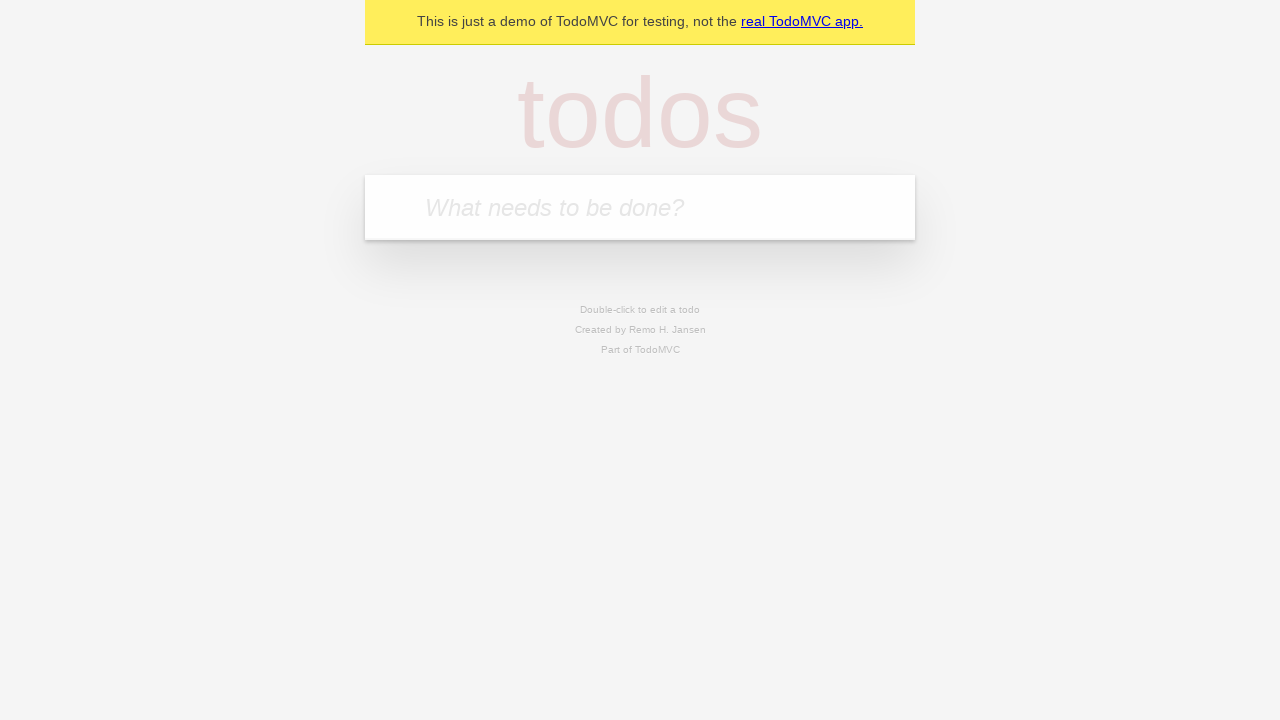

Filled todo input with 'buy some cheese' on internal:attr=[placeholder="What needs to be done?"i]
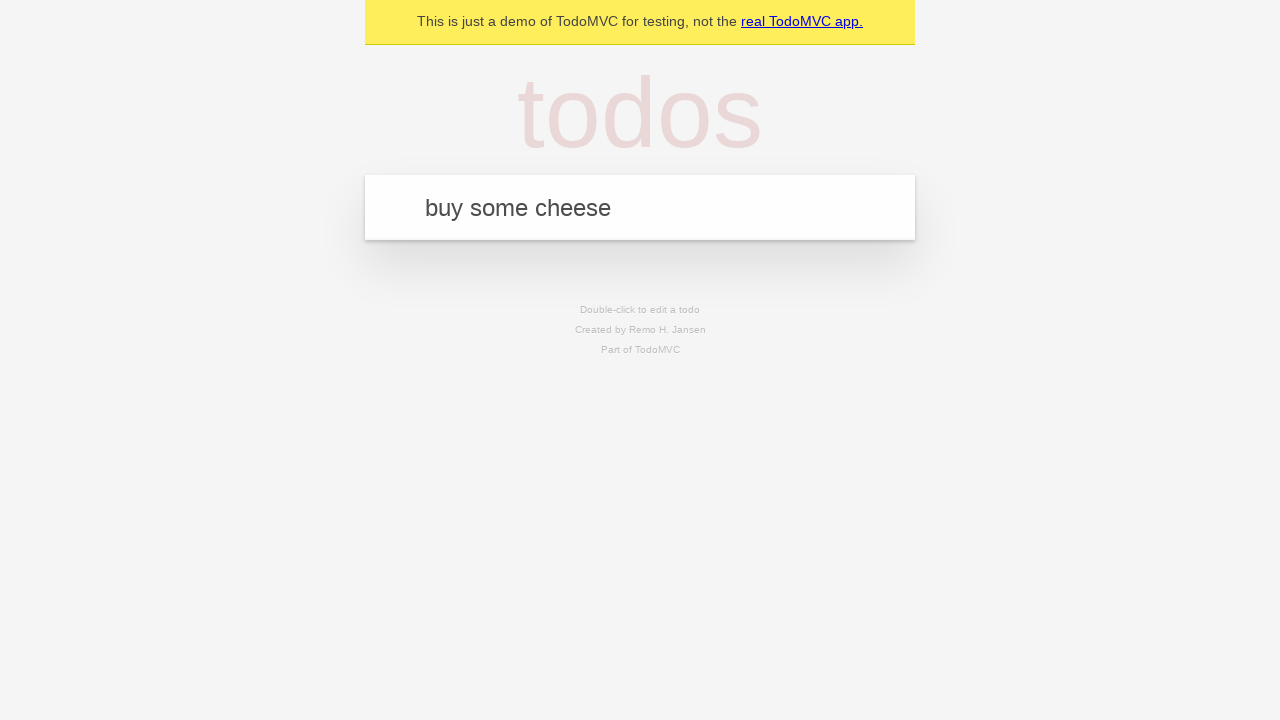

Pressed Enter to create first todo item on internal:attr=[placeholder="What needs to be done?"i]
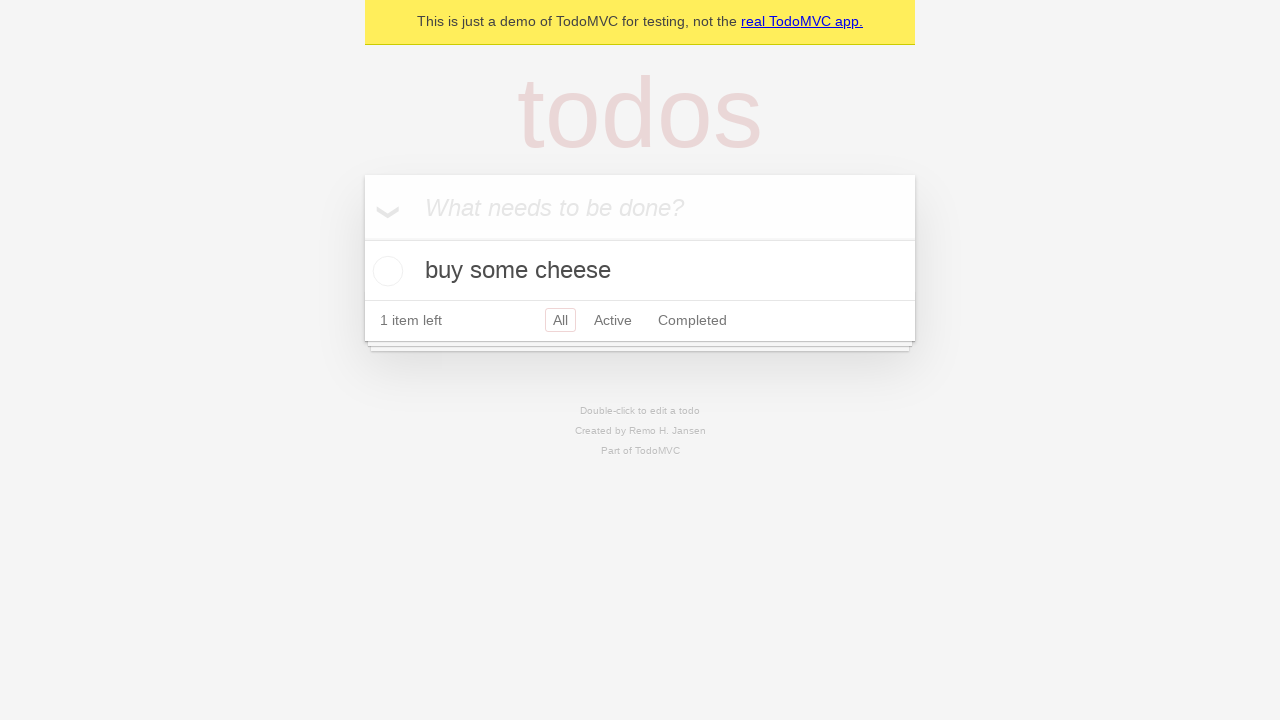

Filled todo input with 'feed the cat' on internal:attr=[placeholder="What needs to be done?"i]
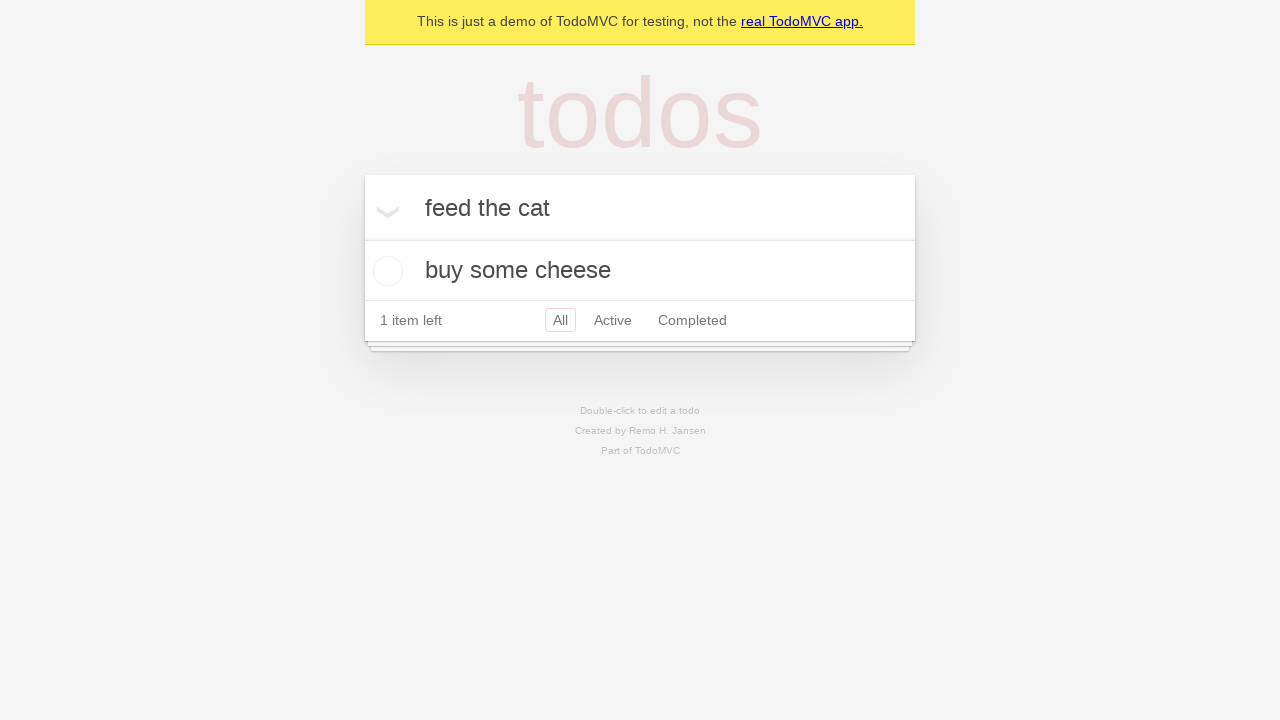

Pressed Enter to create second todo item on internal:attr=[placeholder="What needs to be done?"i]
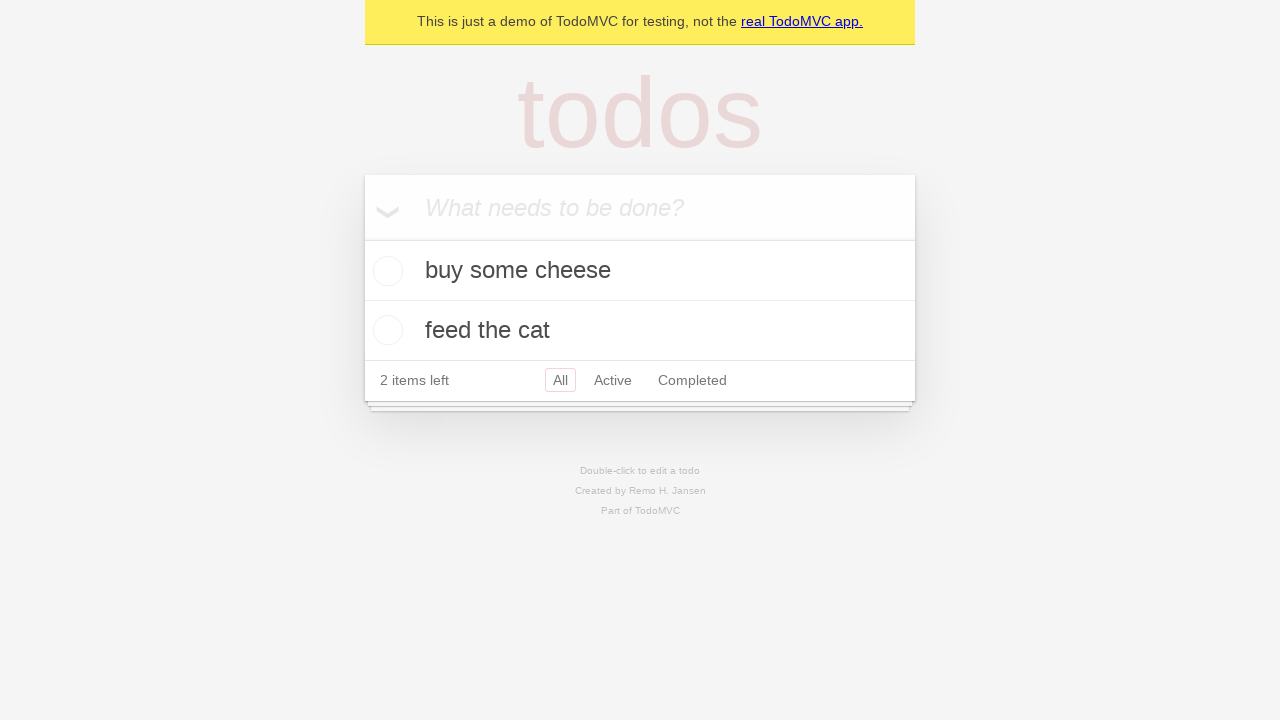

Filled todo input with 'book a doctors appointment' on internal:attr=[placeholder="What needs to be done?"i]
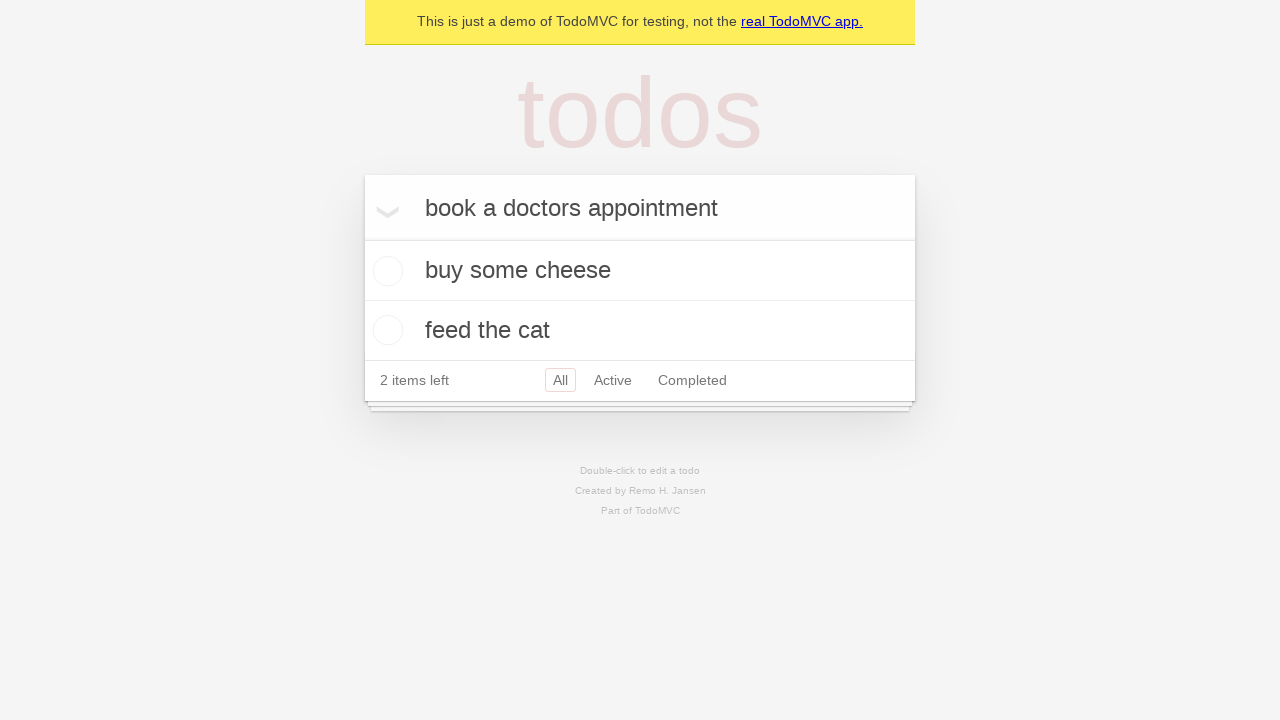

Pressed Enter to create third todo item on internal:attr=[placeholder="What needs to be done?"i]
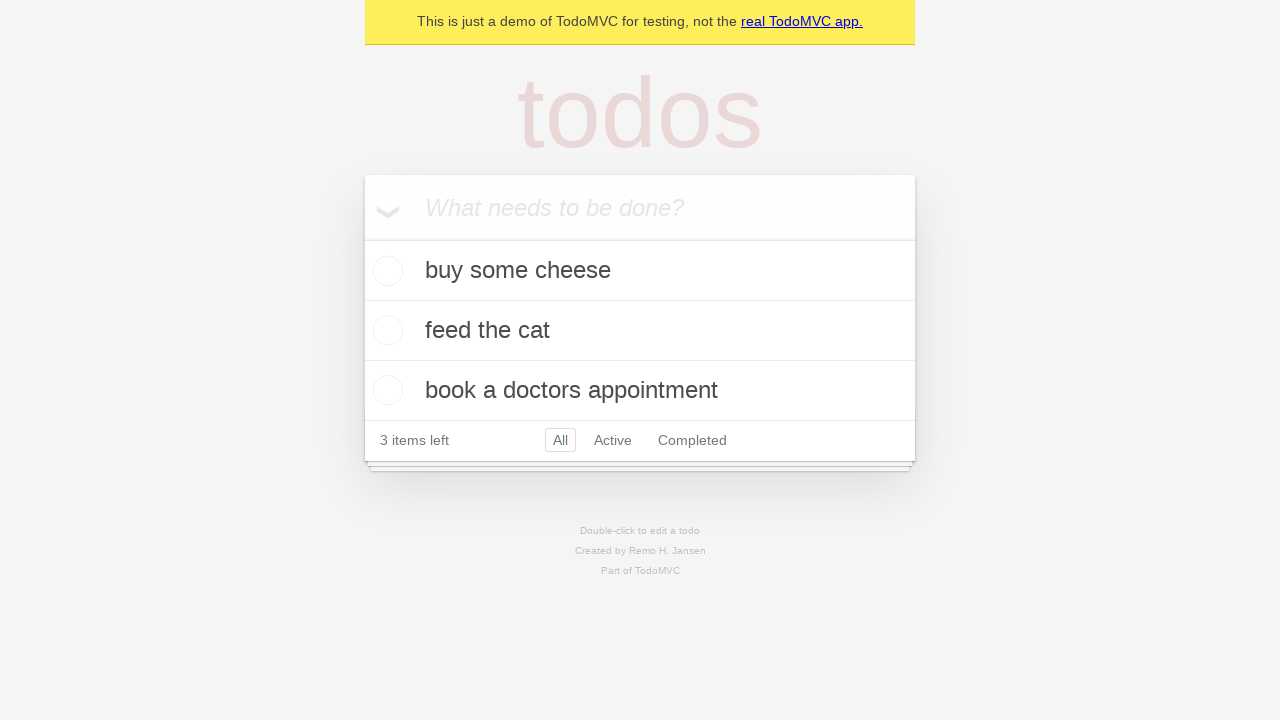

Double-clicked second todo item to enter edit mode at (640, 331) on internal:testid=[data-testid="todo-item"s] >> nth=1
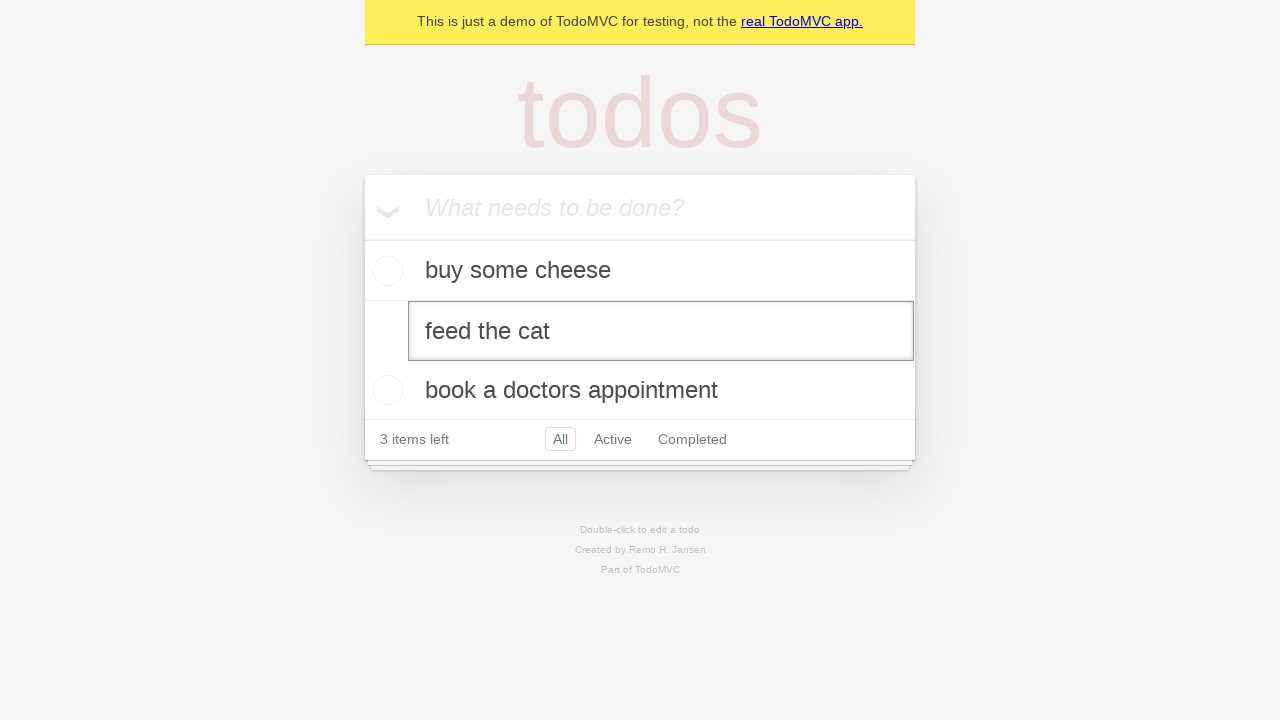

Cleared edit textbox to empty string on internal:testid=[data-testid="todo-item"s] >> nth=1 >> internal:role=textbox[nam
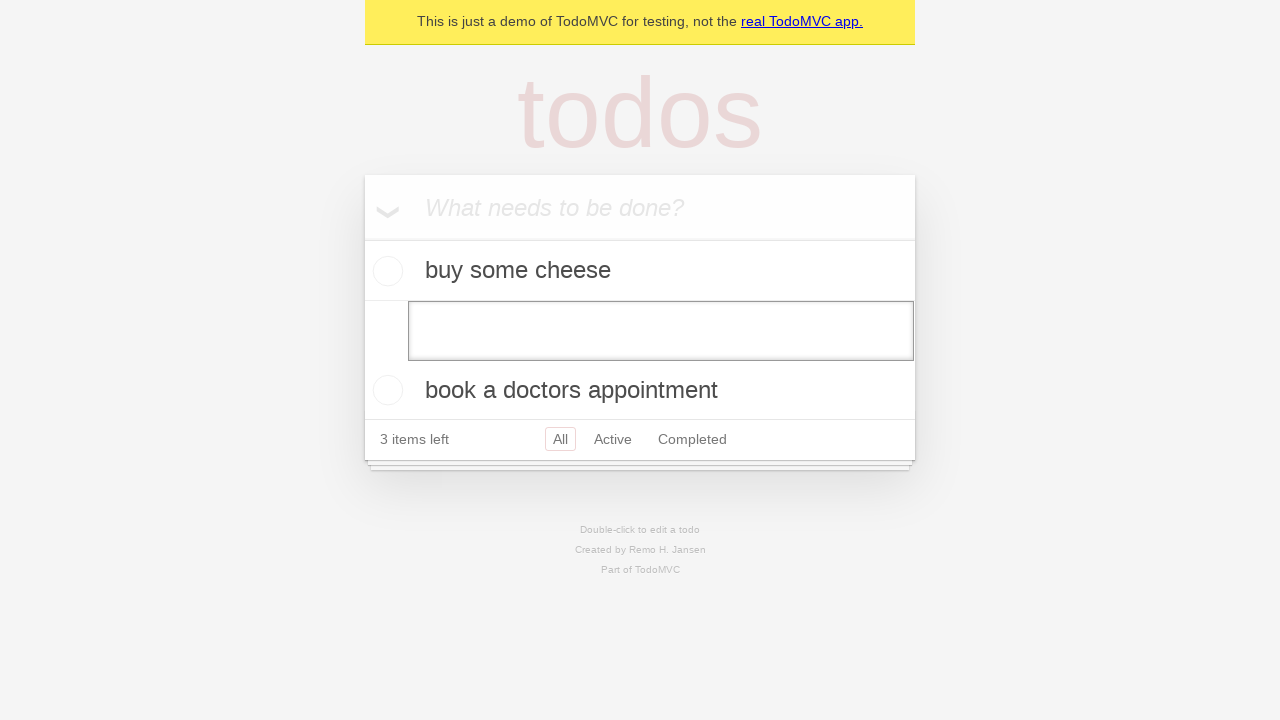

Pressed Enter to confirm edit with empty text, removing the todo item on internal:testid=[data-testid="todo-item"s] >> nth=1 >> internal:role=textbox[nam
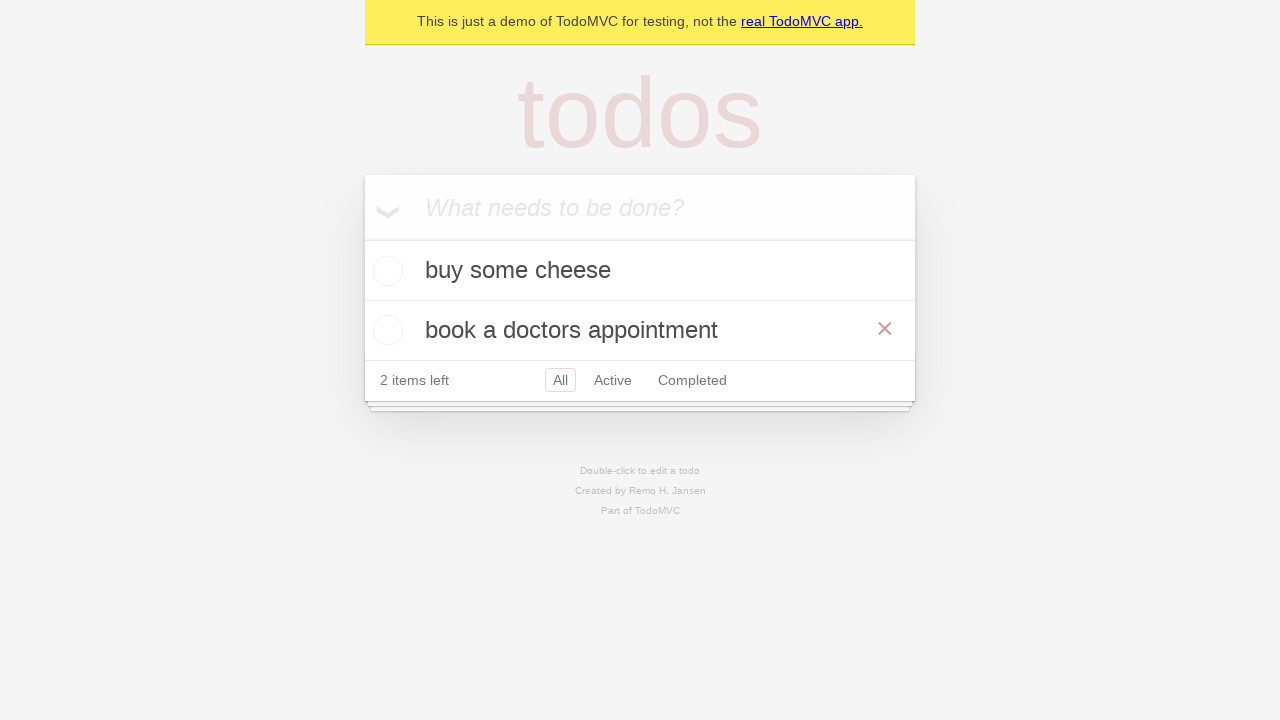

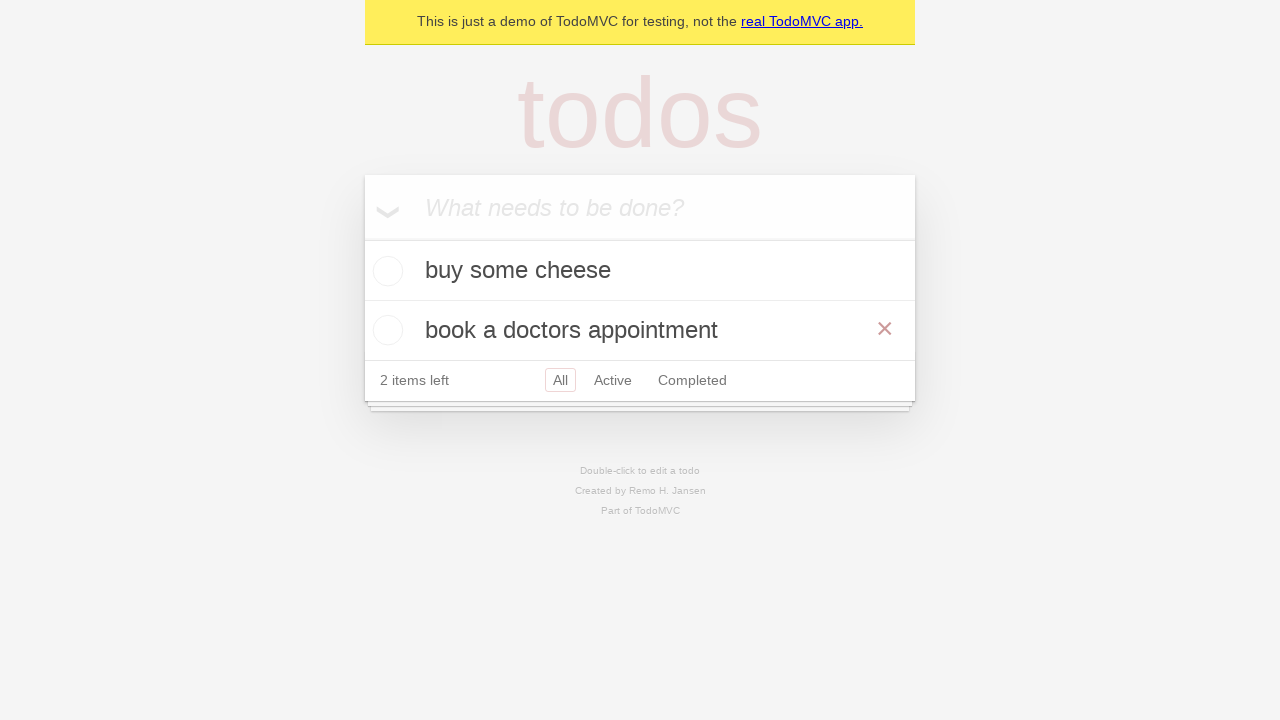